Tests JavaScript confirm dialog by clicking the confirm button, dismissing it, and verifying the result message

Starting URL: https://the-internet.herokuapp.com/javascript_alerts

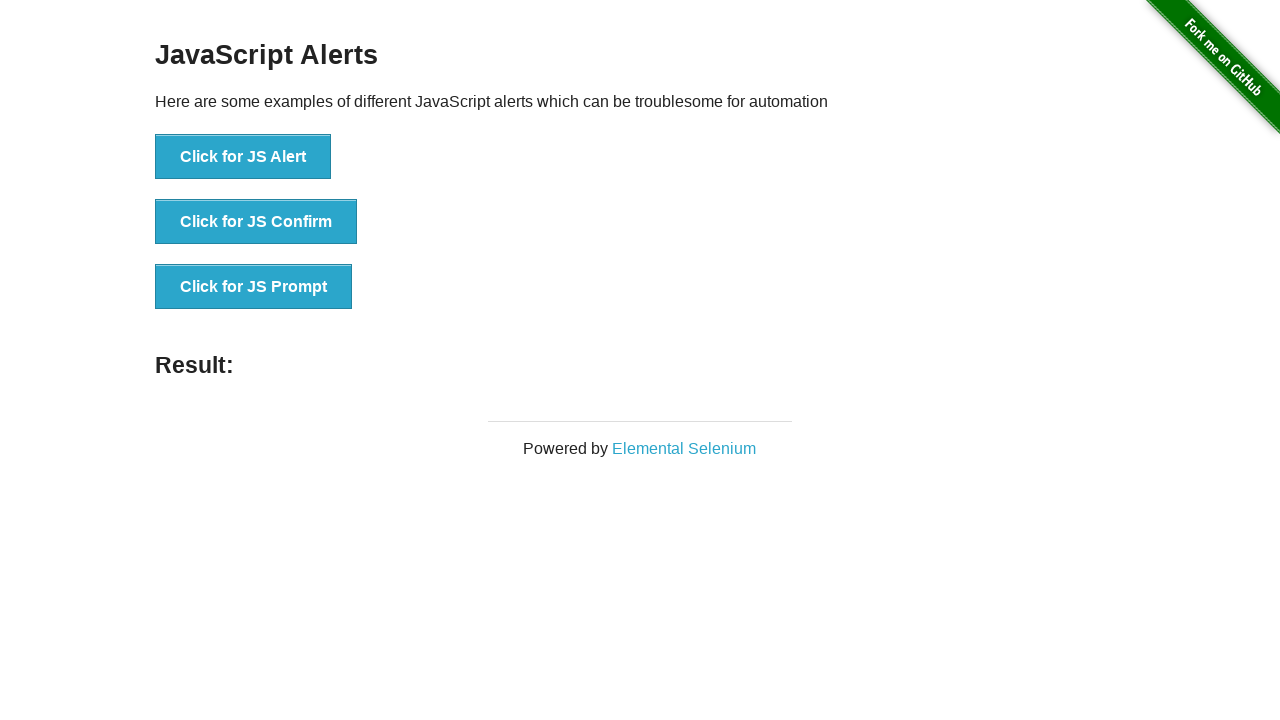

Clicked the confirm button to trigger JavaScript confirm dialog at (256, 222) on xpath=//button[@onclick='jsConfirm()']
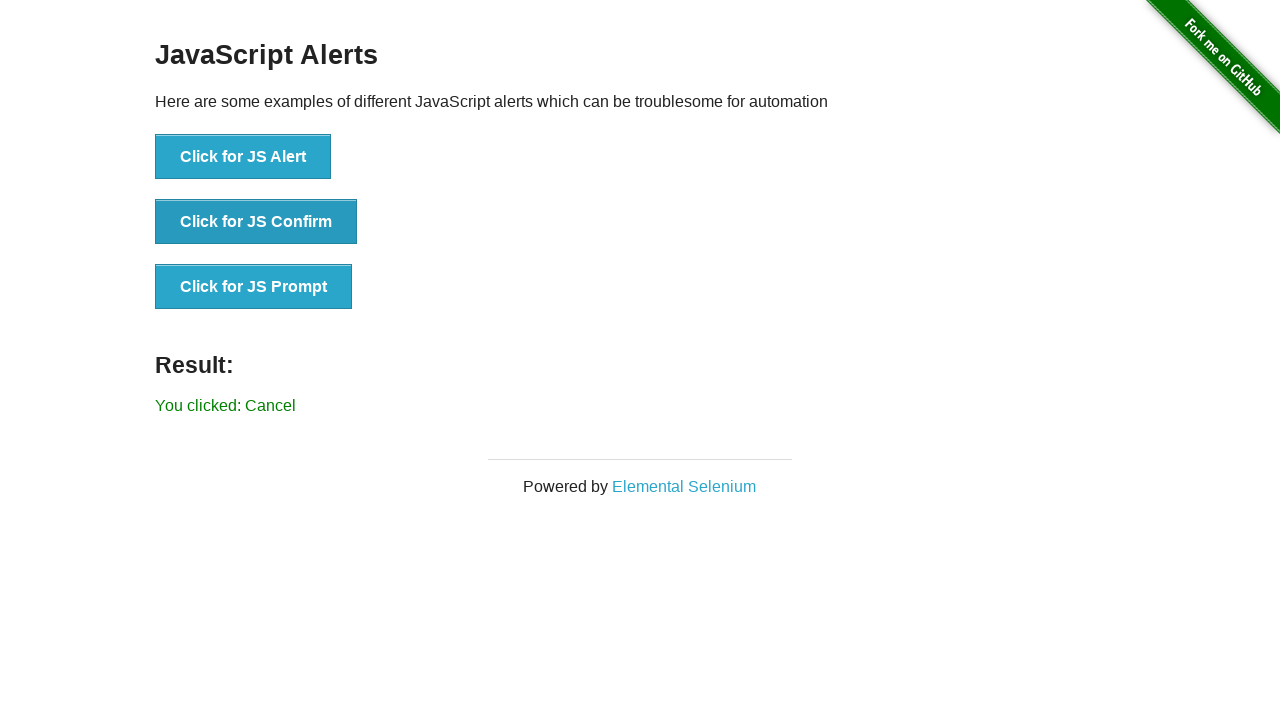

Set up dialog handler to dismiss the confirm dialog
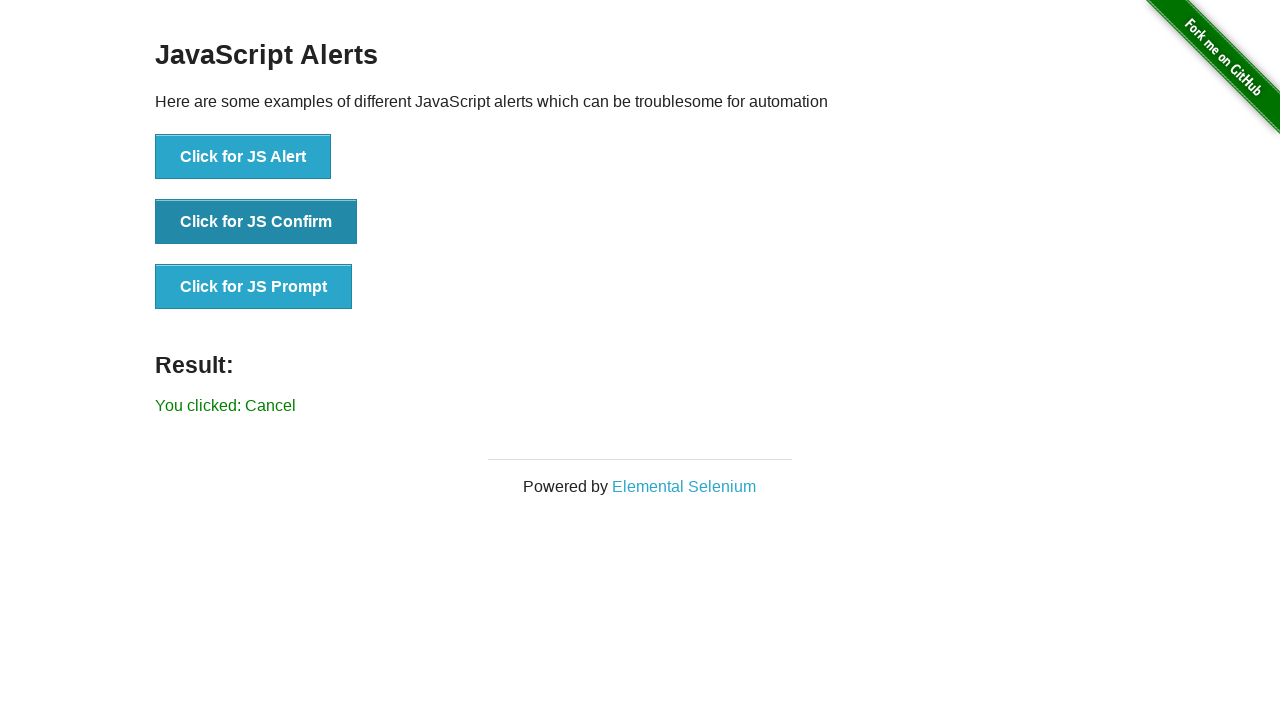

Clicked the confirm button again to trigger and dismiss the confirm dialog at (256, 222) on xpath=//button[@onclick='jsConfirm()']
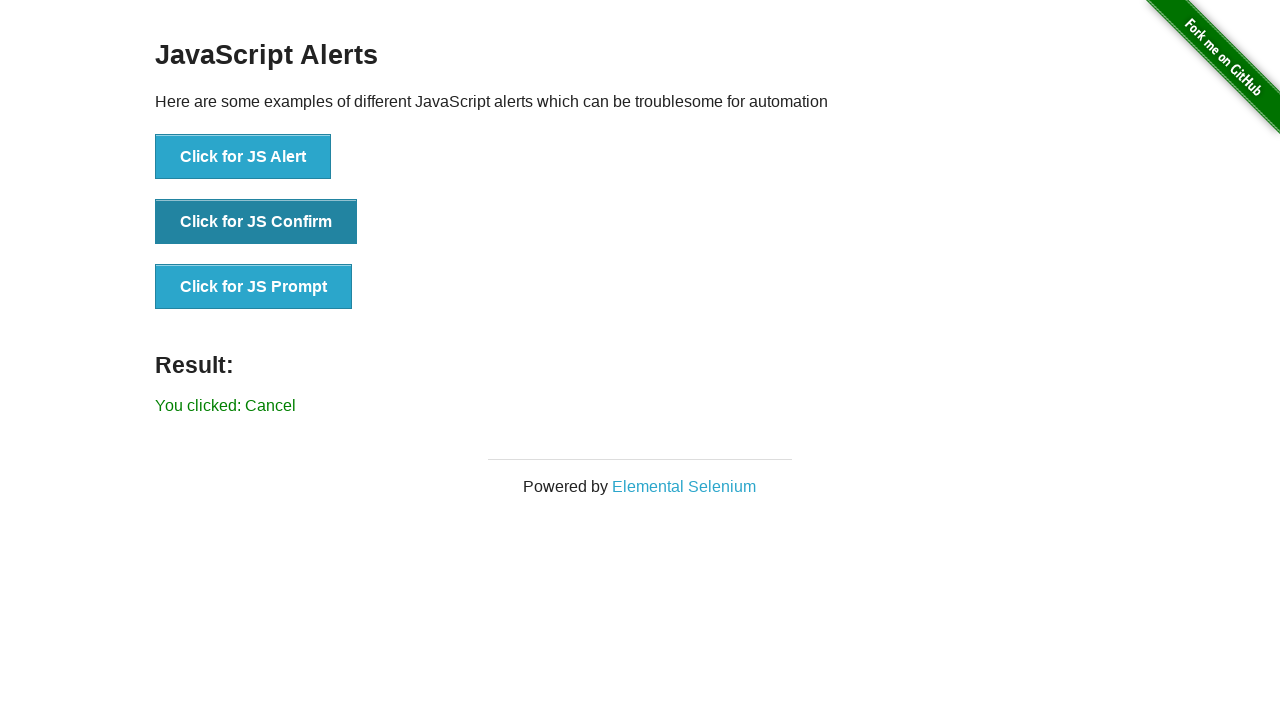

Waited for result message to appear on the page
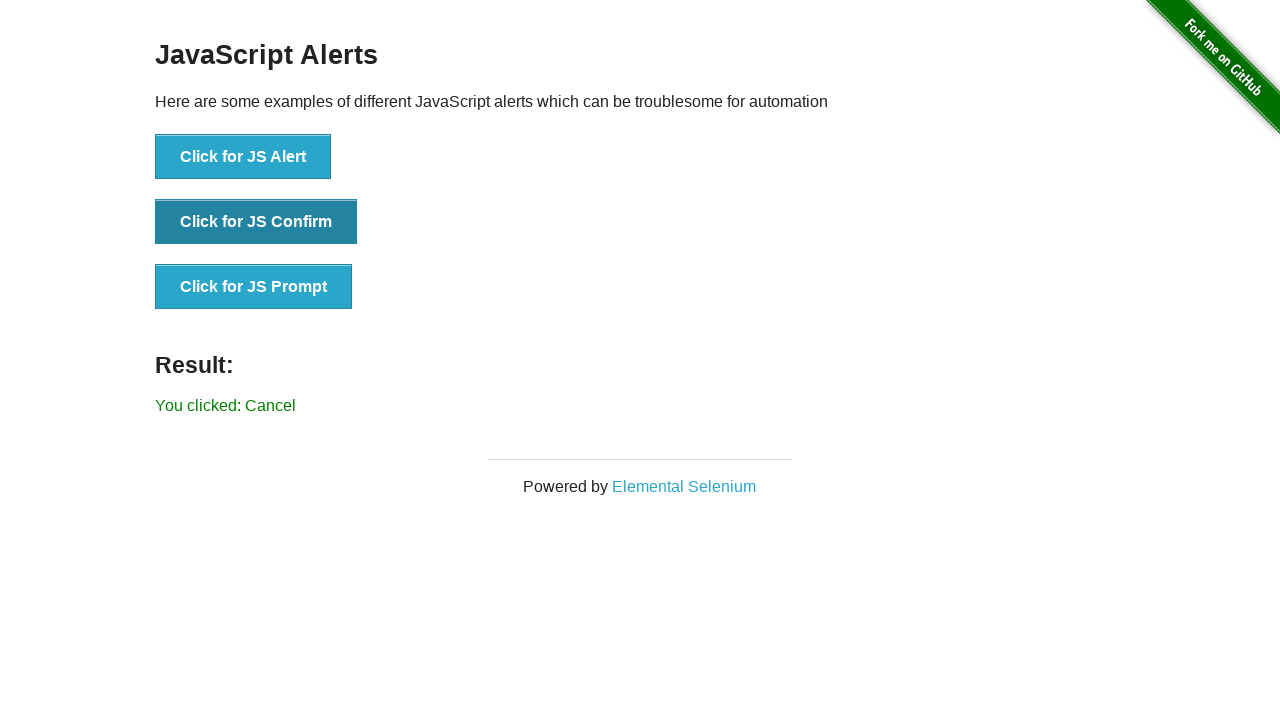

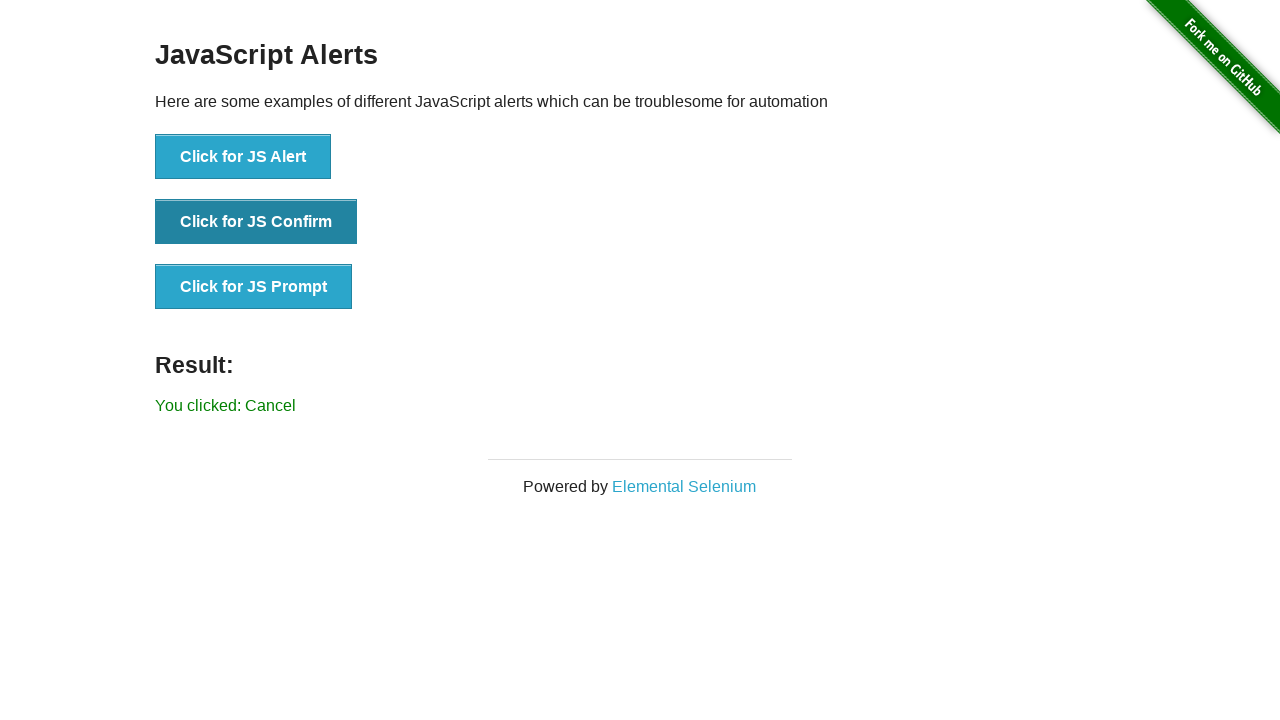